Tests that other controls (checkbox, label) are hidden when editing a todo item

Starting URL: https://demo.playwright.dev/todomvc

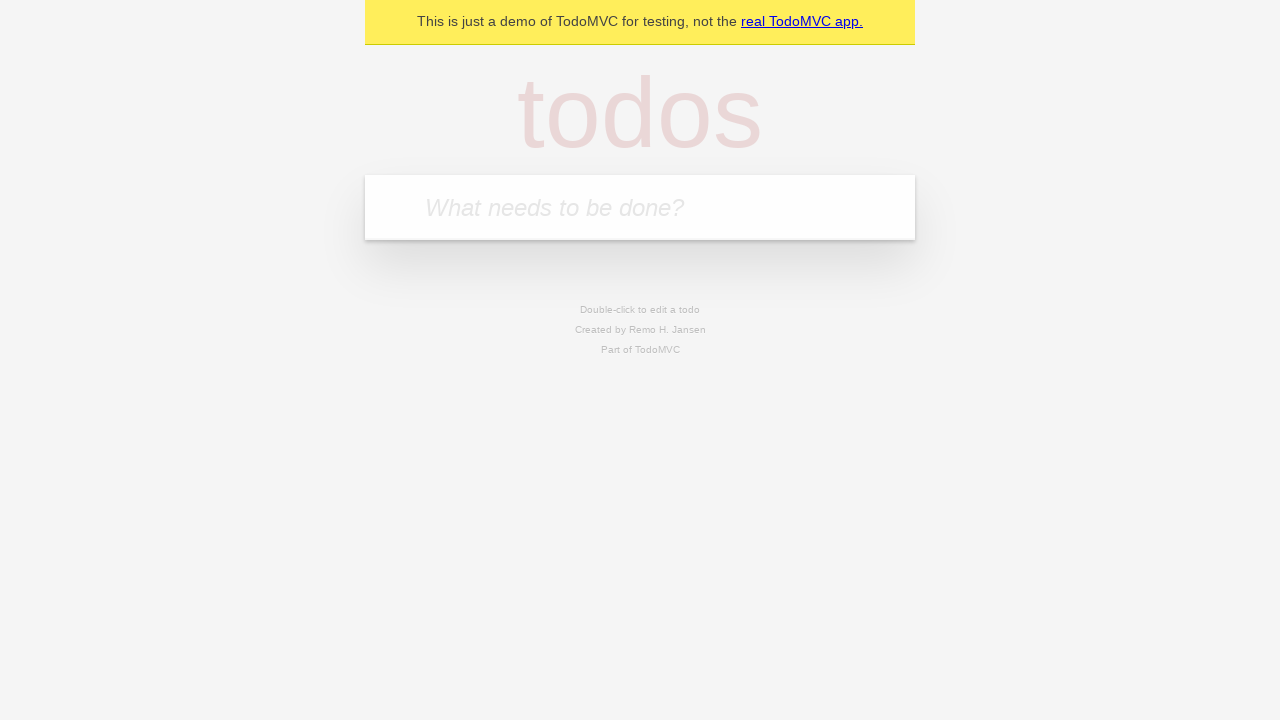

Located the 'What needs to be done?' input field
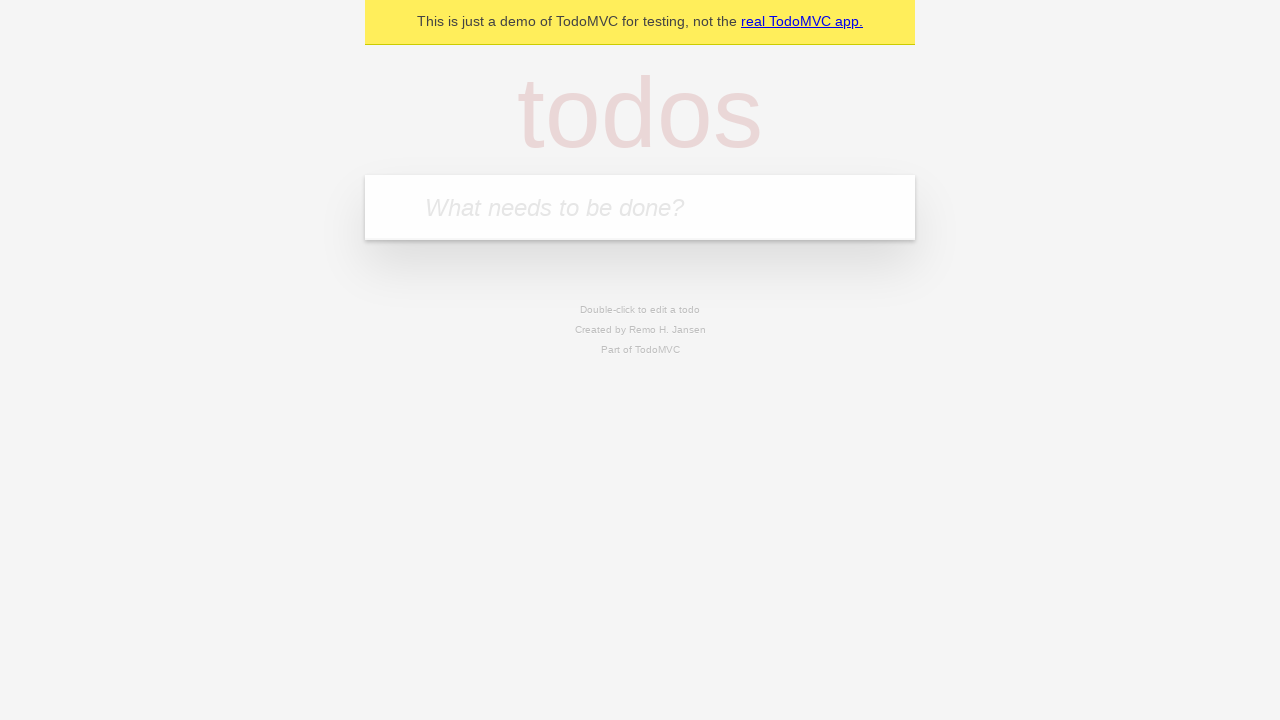

Filled todo input with 'buy some cheese' on internal:attr=[placeholder="What needs to be done?"i]
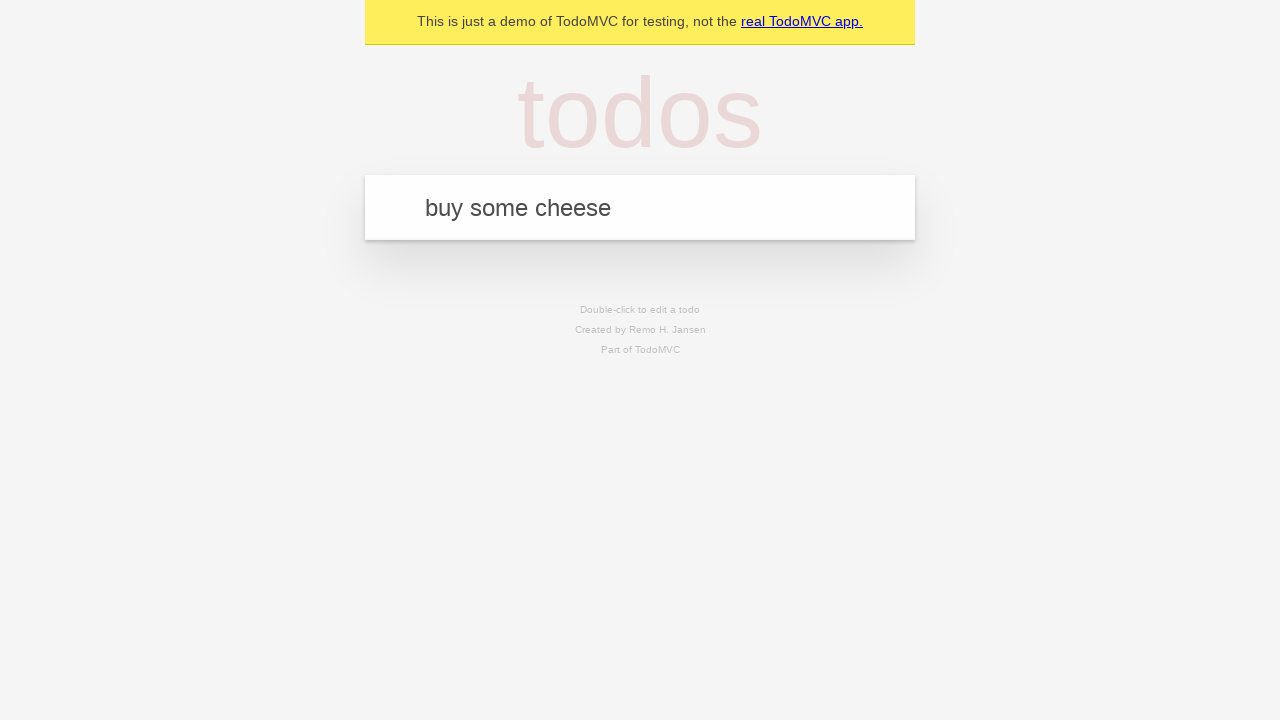

Pressed Enter to create todo 'buy some cheese' on internal:attr=[placeholder="What needs to be done?"i]
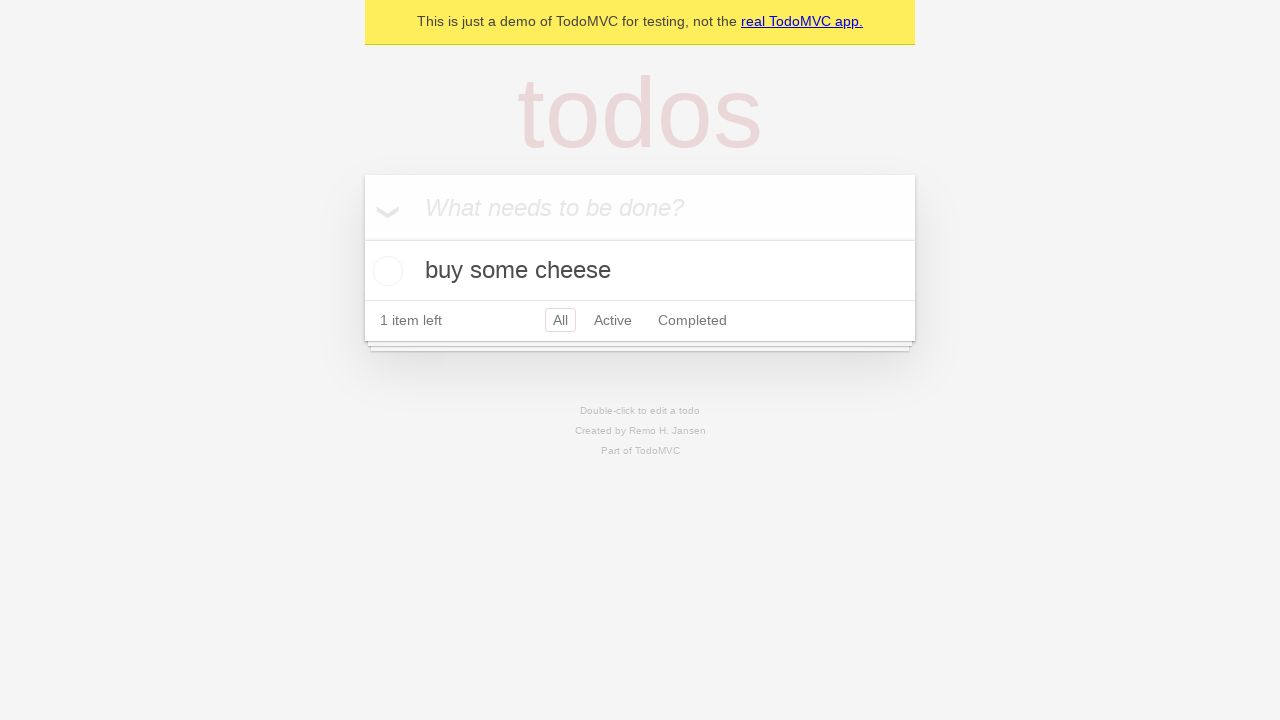

Filled todo input with 'feed the cat' on internal:attr=[placeholder="What needs to be done?"i]
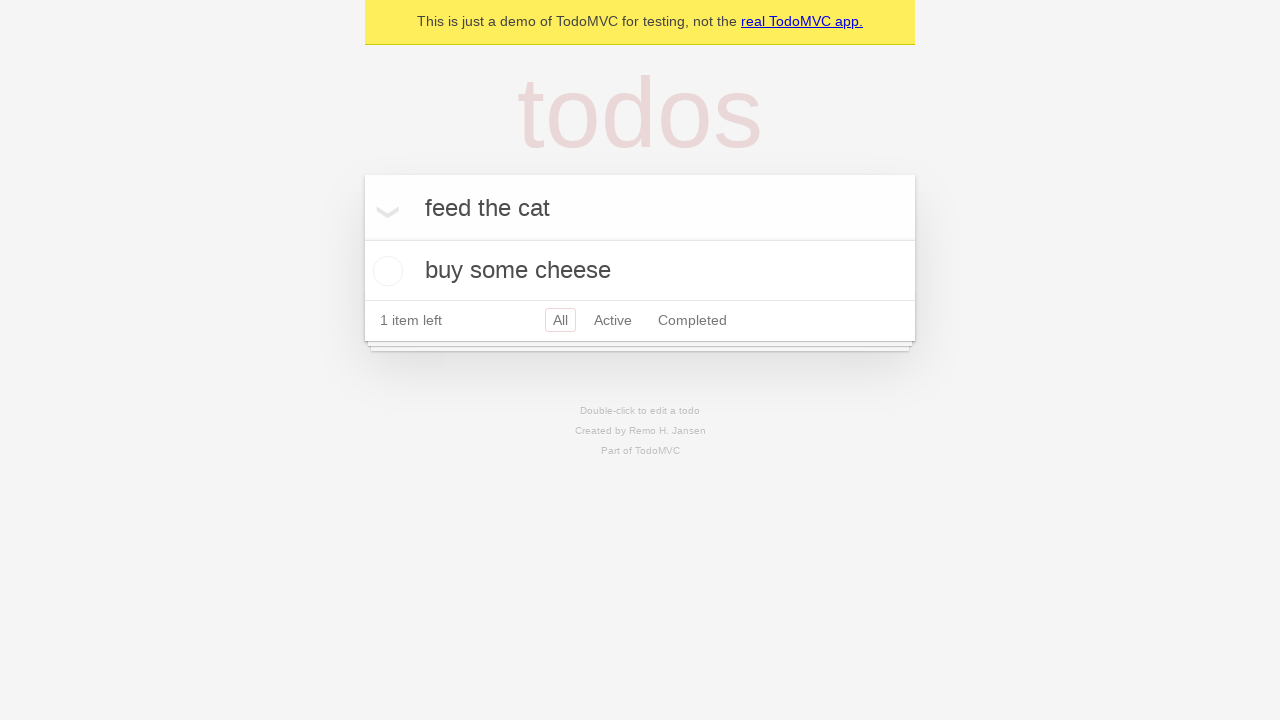

Pressed Enter to create todo 'feed the cat' on internal:attr=[placeholder="What needs to be done?"i]
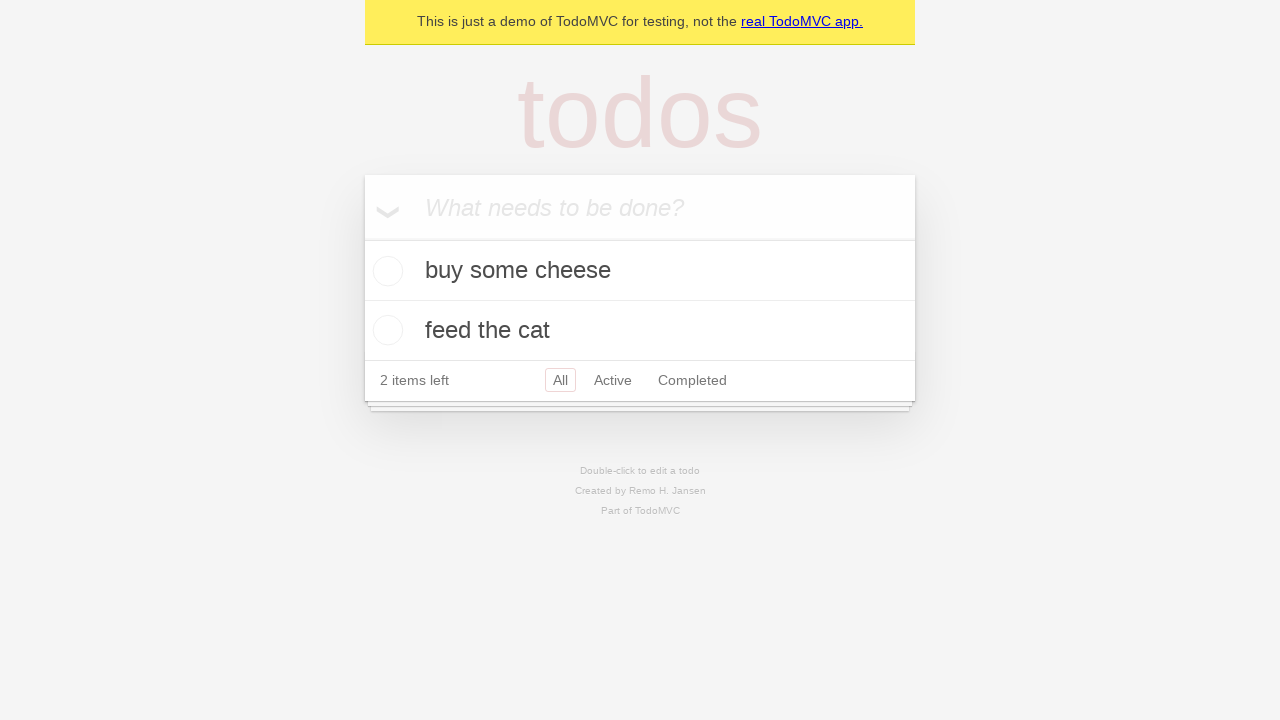

Filled todo input with 'book a doctors appointment' on internal:attr=[placeholder="What needs to be done?"i]
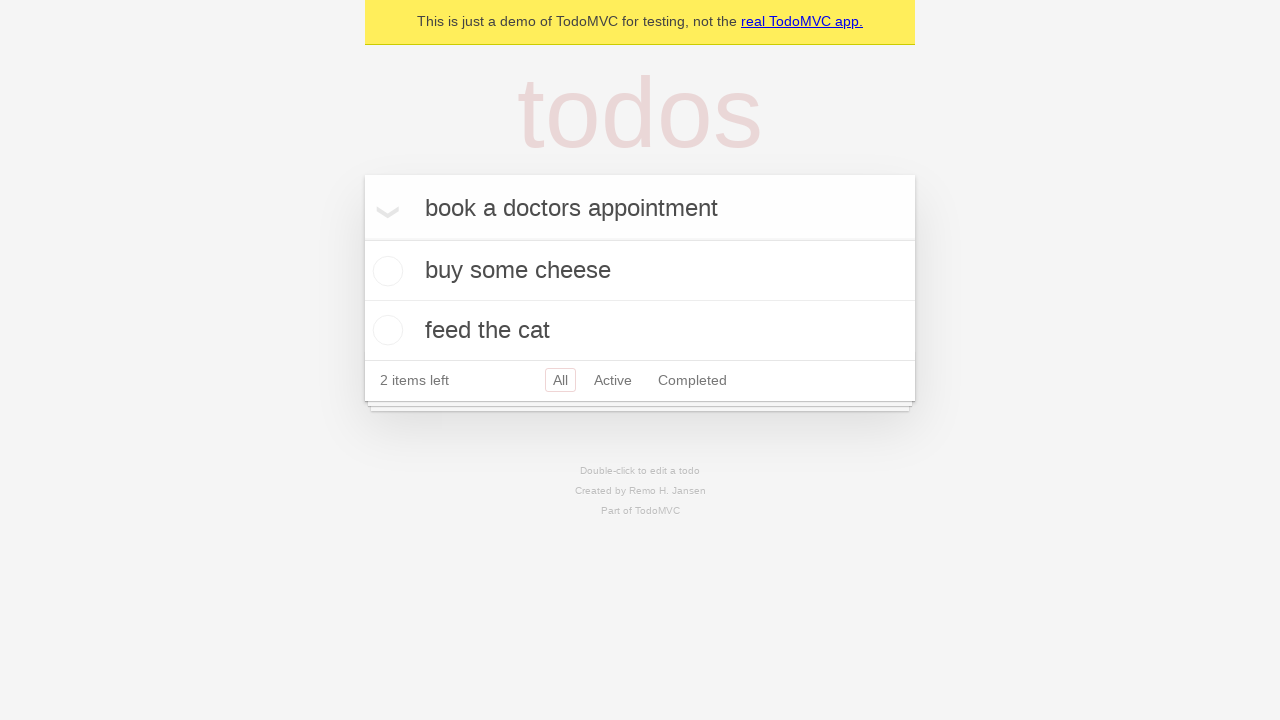

Pressed Enter to create todo 'book a doctors appointment' on internal:attr=[placeholder="What needs to be done?"i]
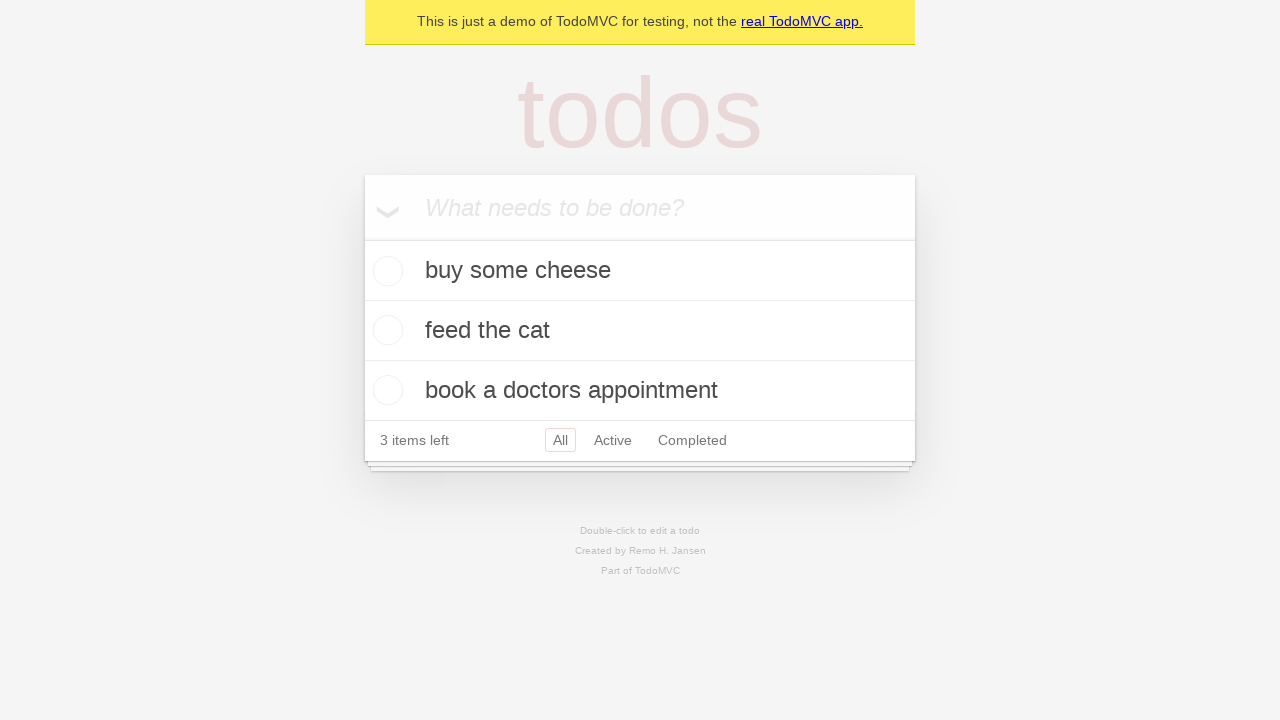

All three todo items have loaded
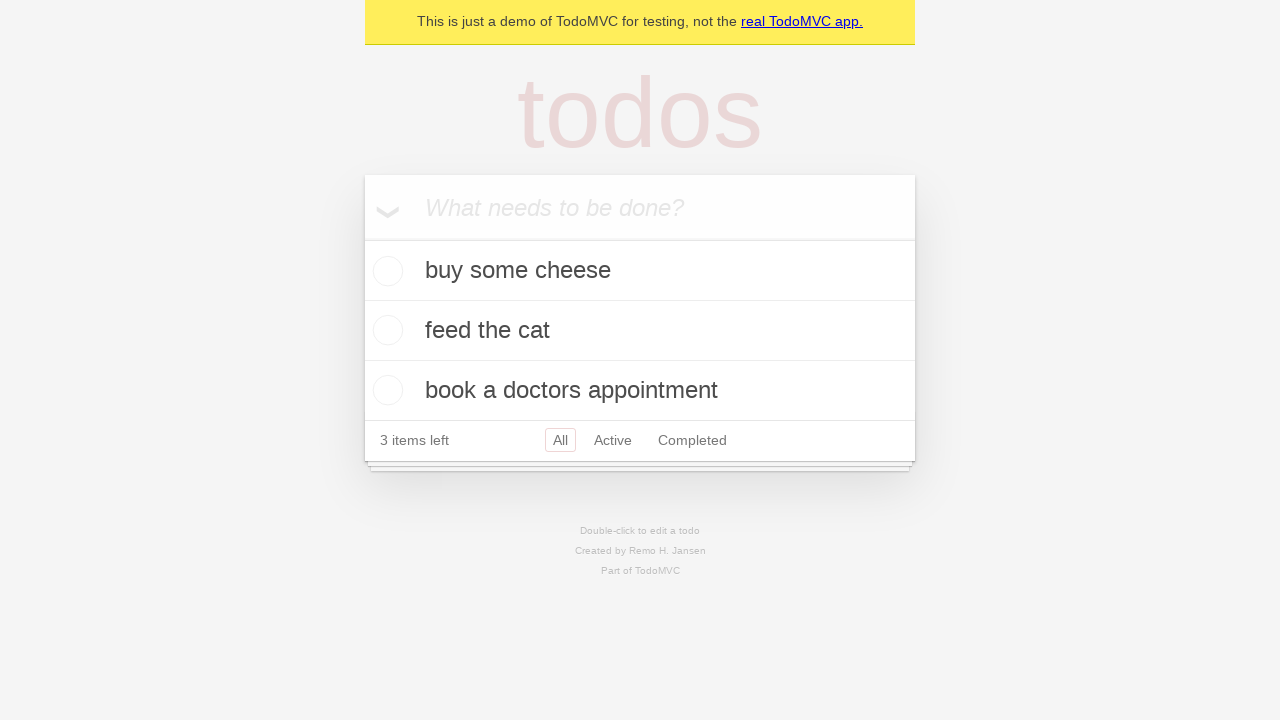

Located the second todo item for editing
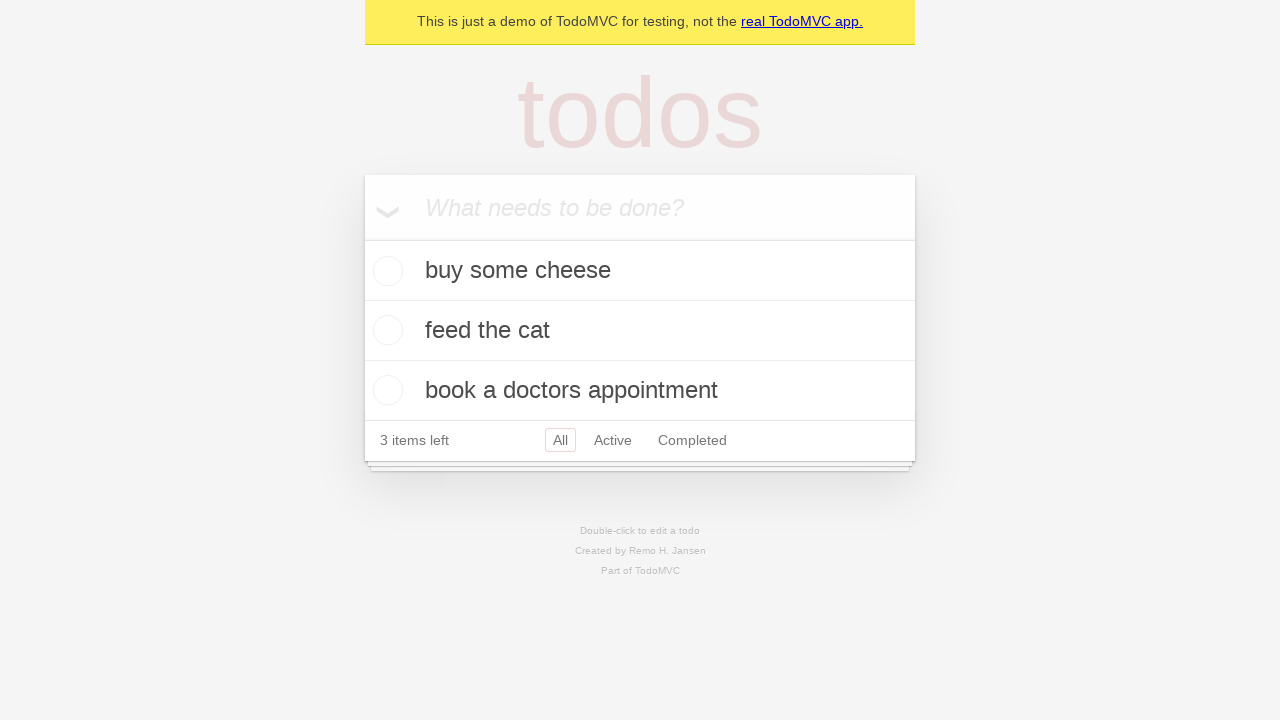

Double-clicked the second todo item to enter edit mode at (640, 331) on internal:testid=[data-testid="todo-item"s] >> nth=1
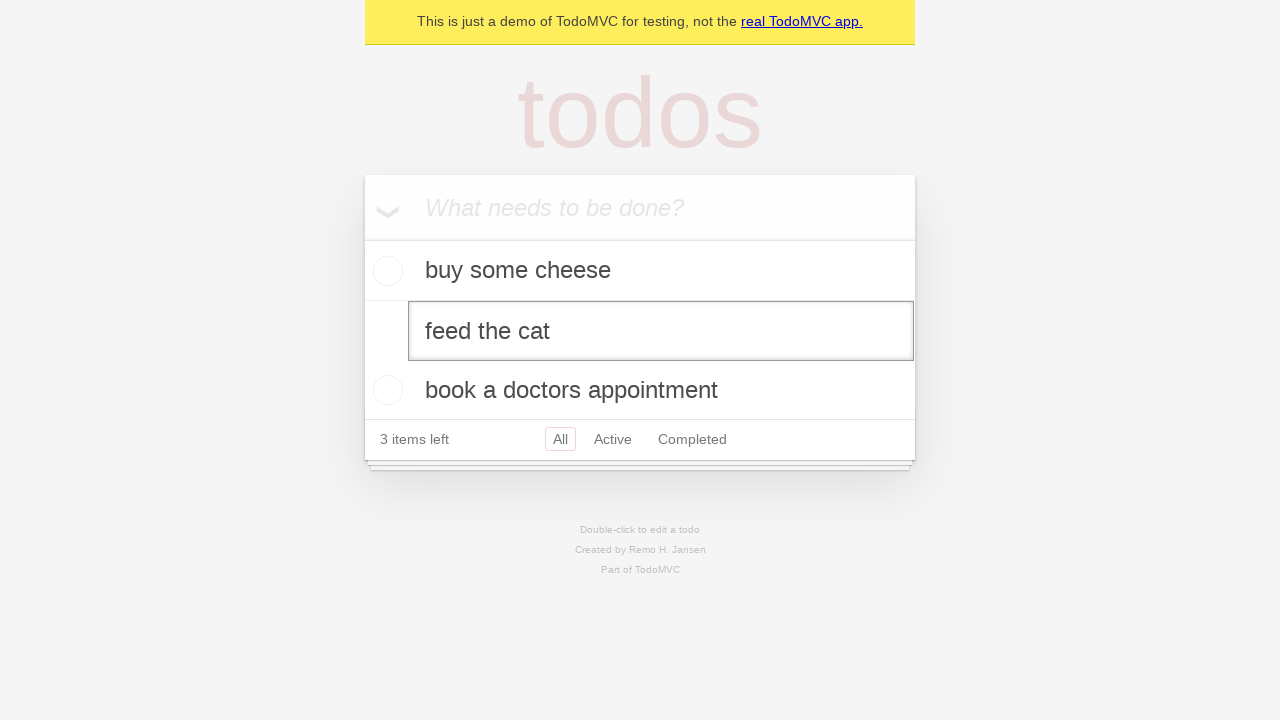

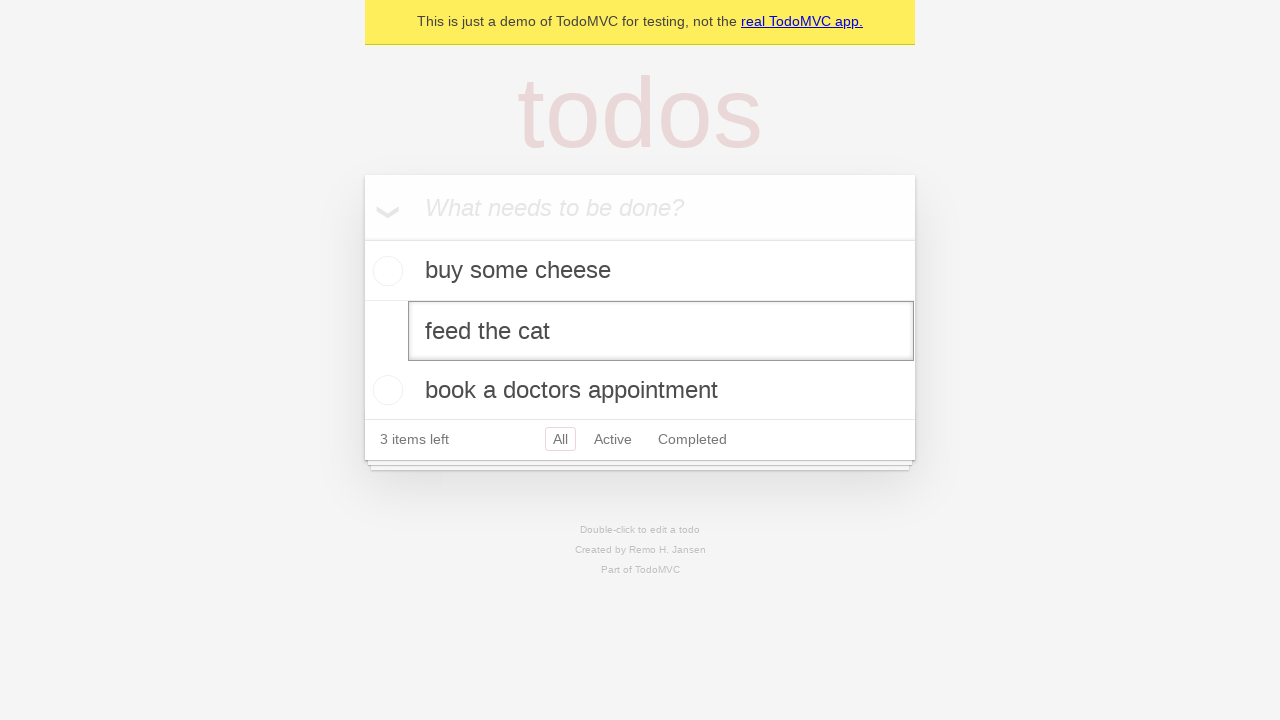